Navigates to the Leyli Films website homepage and loads the page

Starting URL: https://www.leylifilms.com/

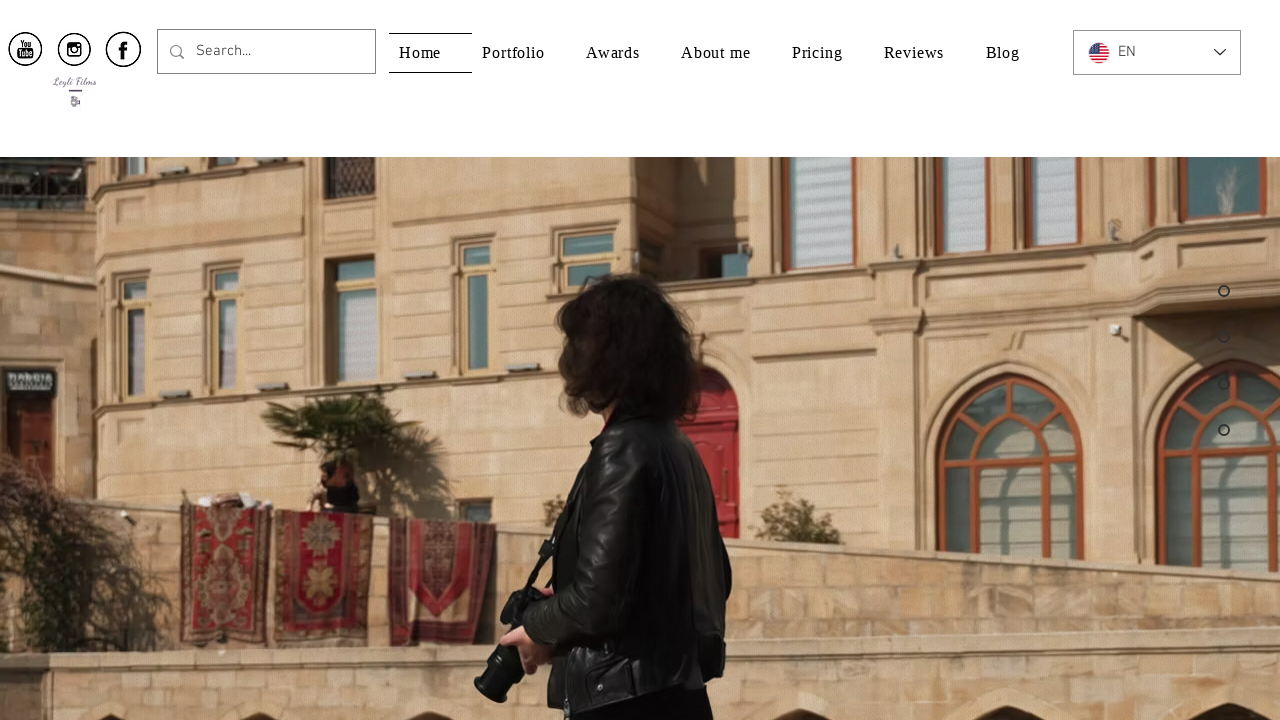

Navigated to Leyli Films homepage and waited for DOM to load
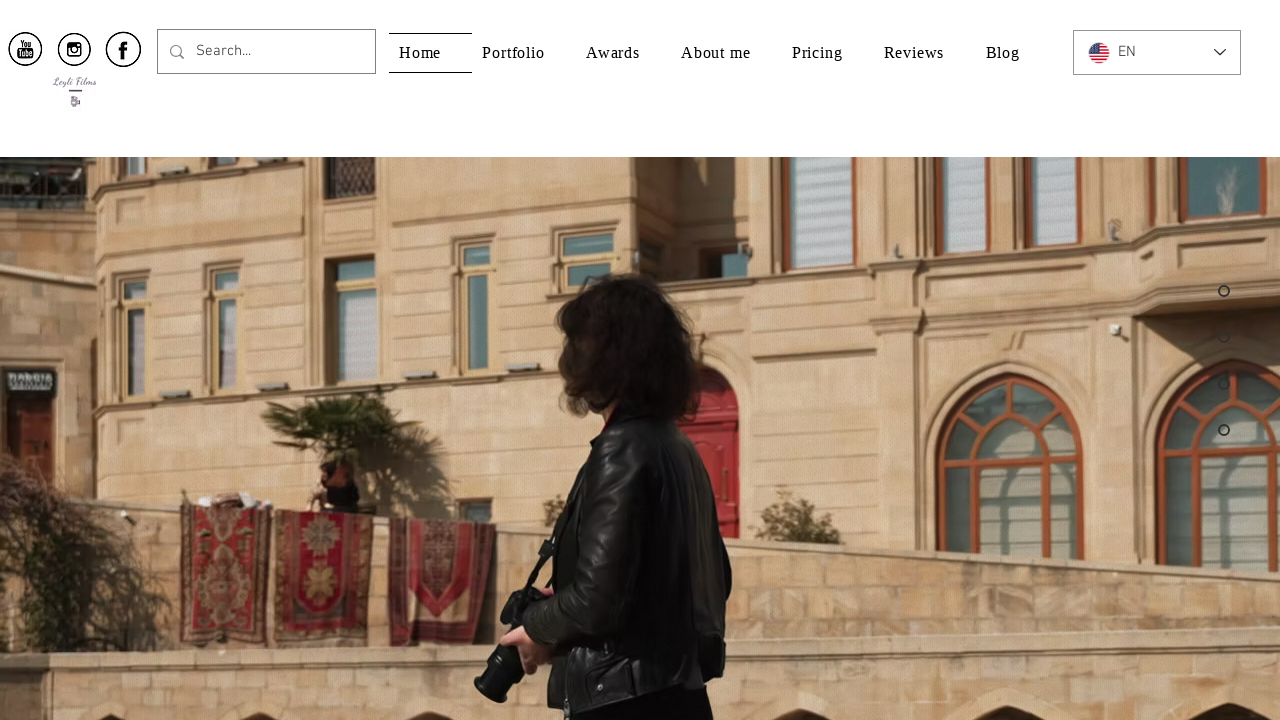

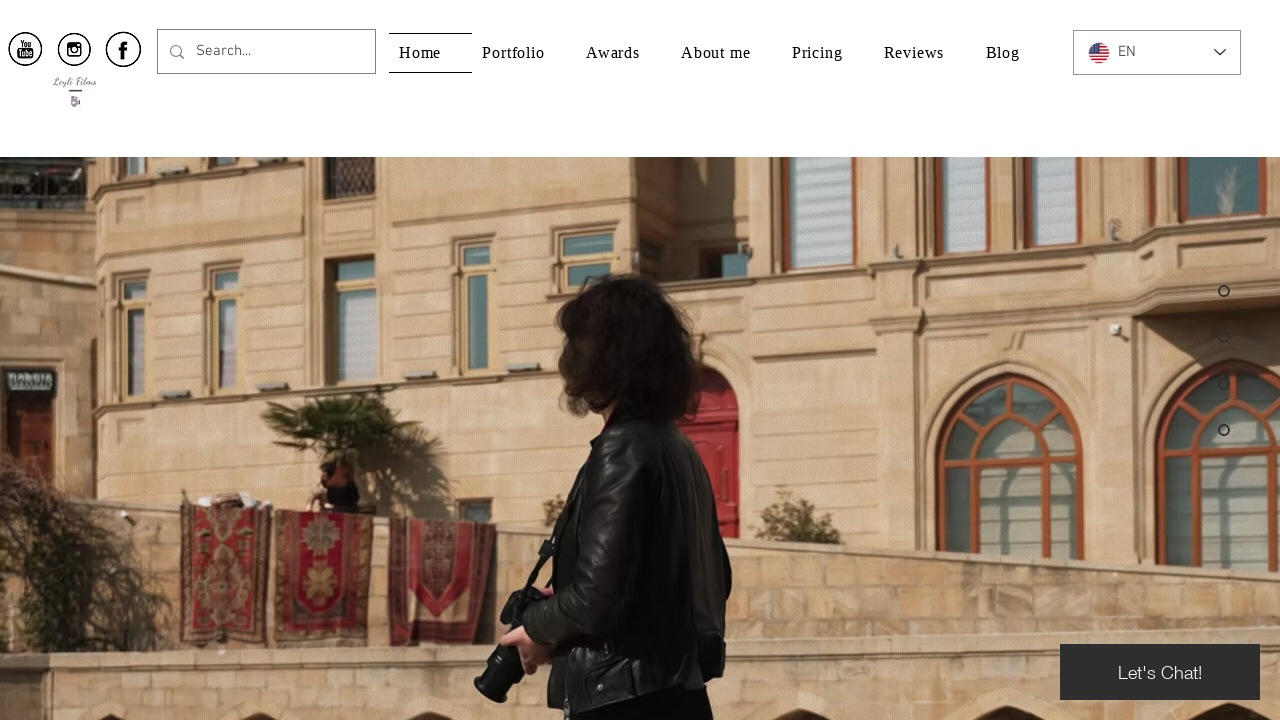